Tests that after successful login, exactly 6 products are displayed on the inventory page

Starting URL: https://www.saucedemo.com/

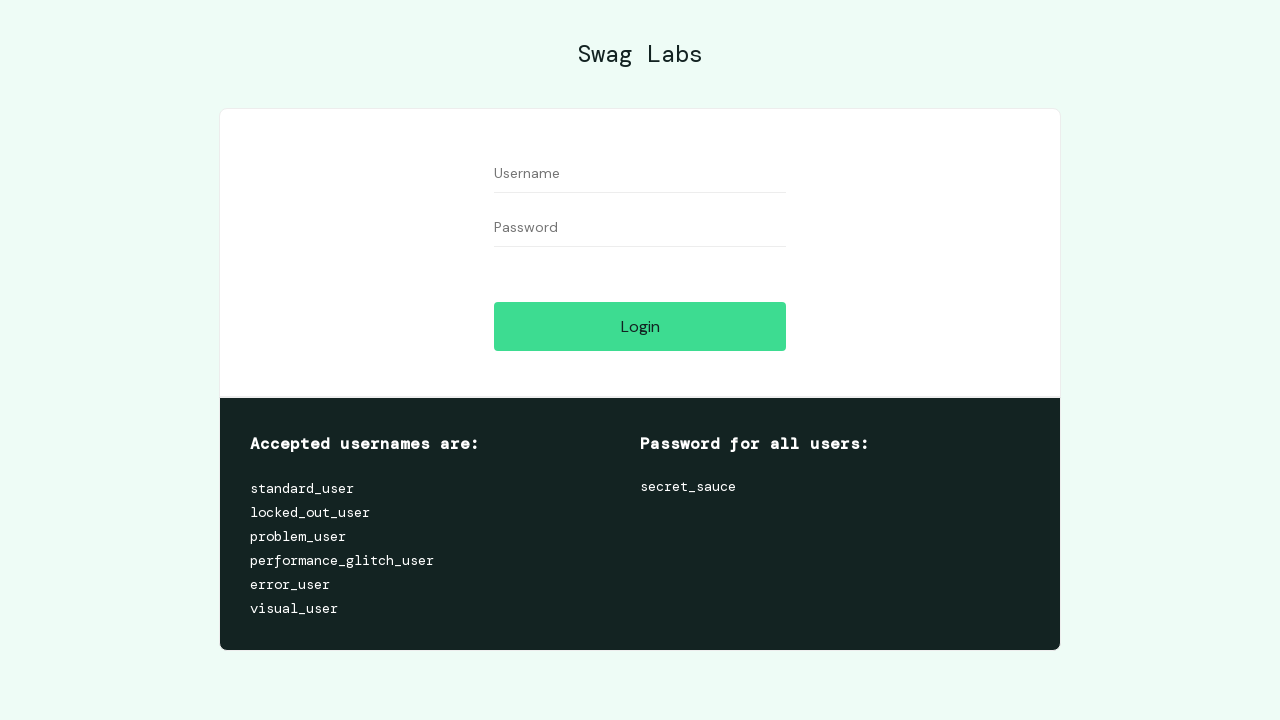

Entered username 'standard_user' in login form on #user-name
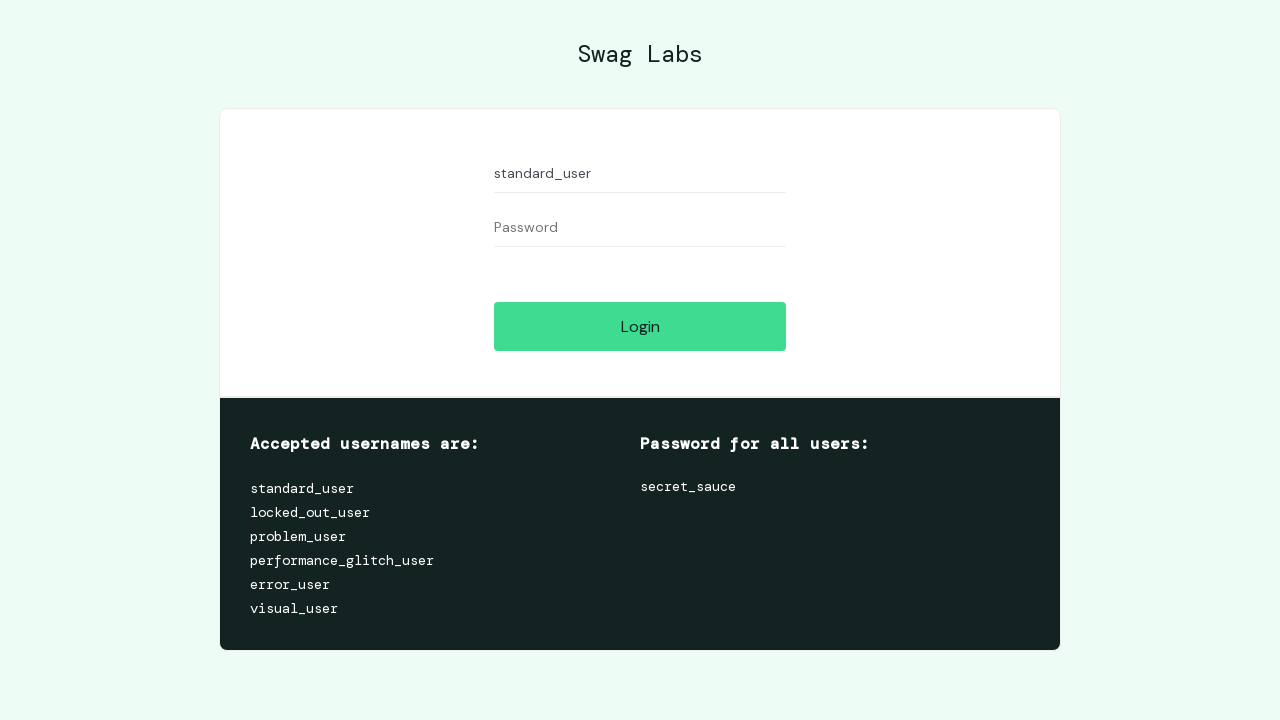

Entered password in login form on #password
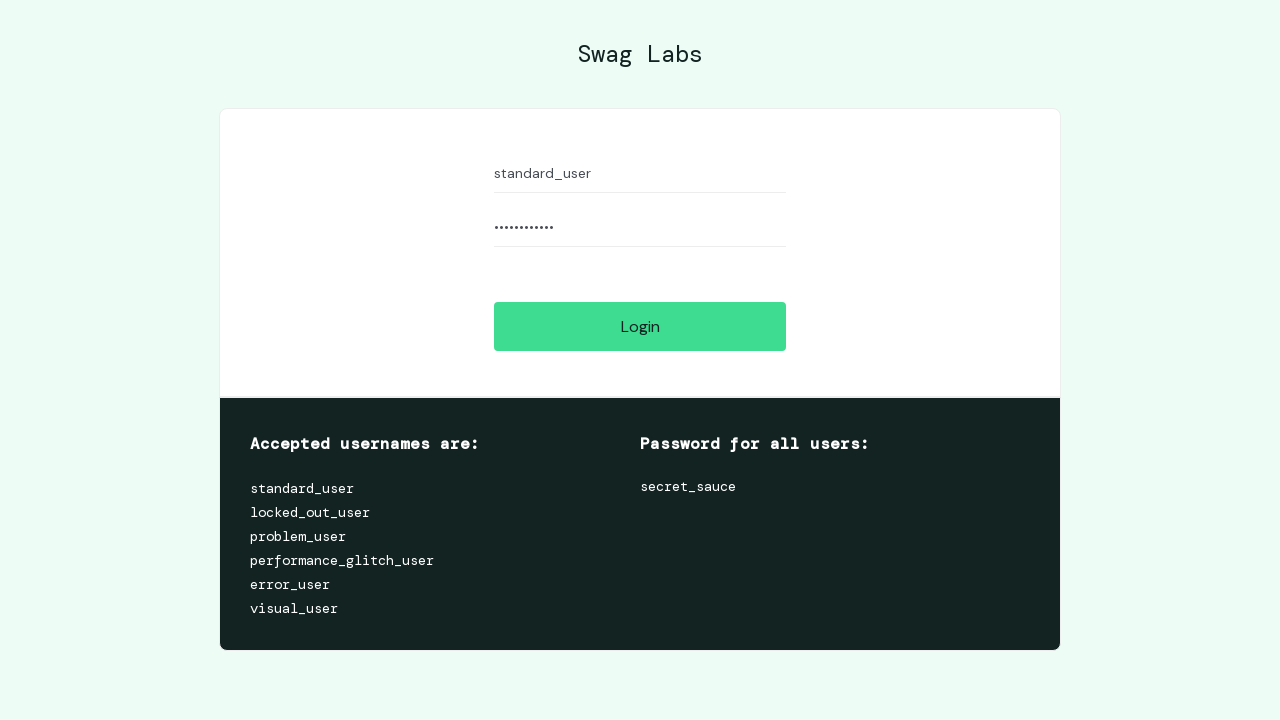

Clicked login button to authenticate at (640, 326) on #login-button
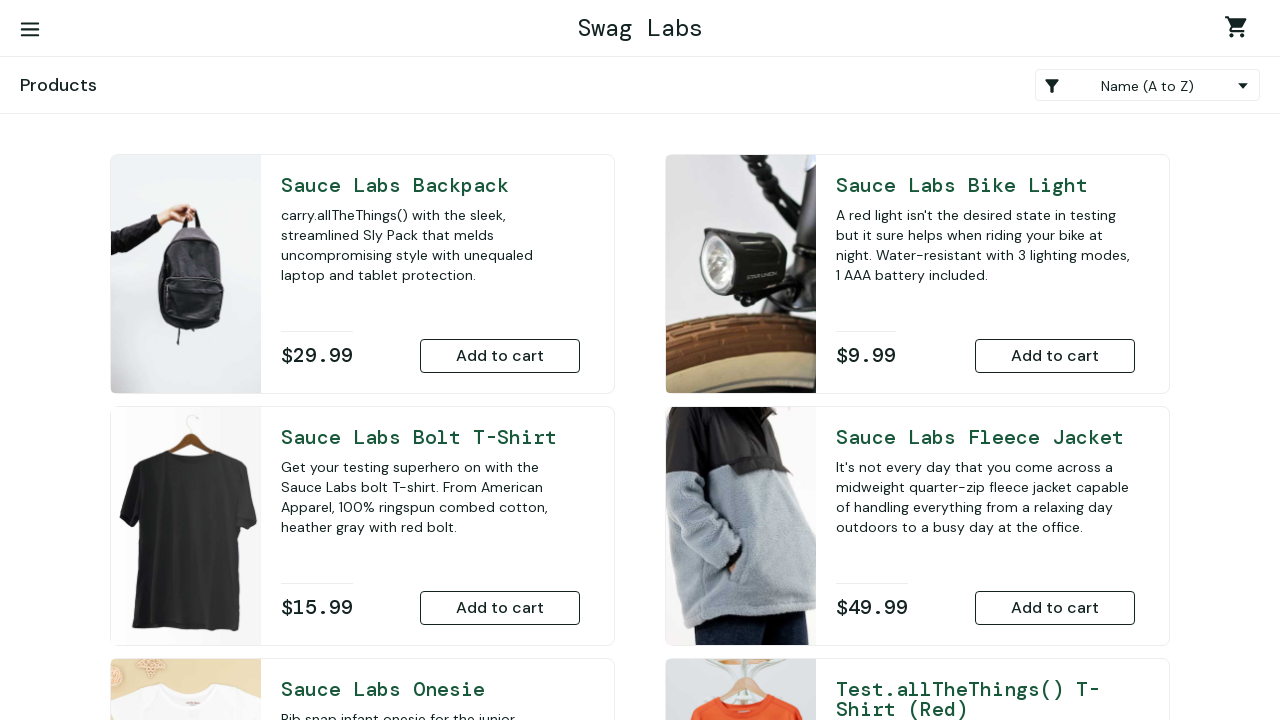

Inventory page loaded with product items visible
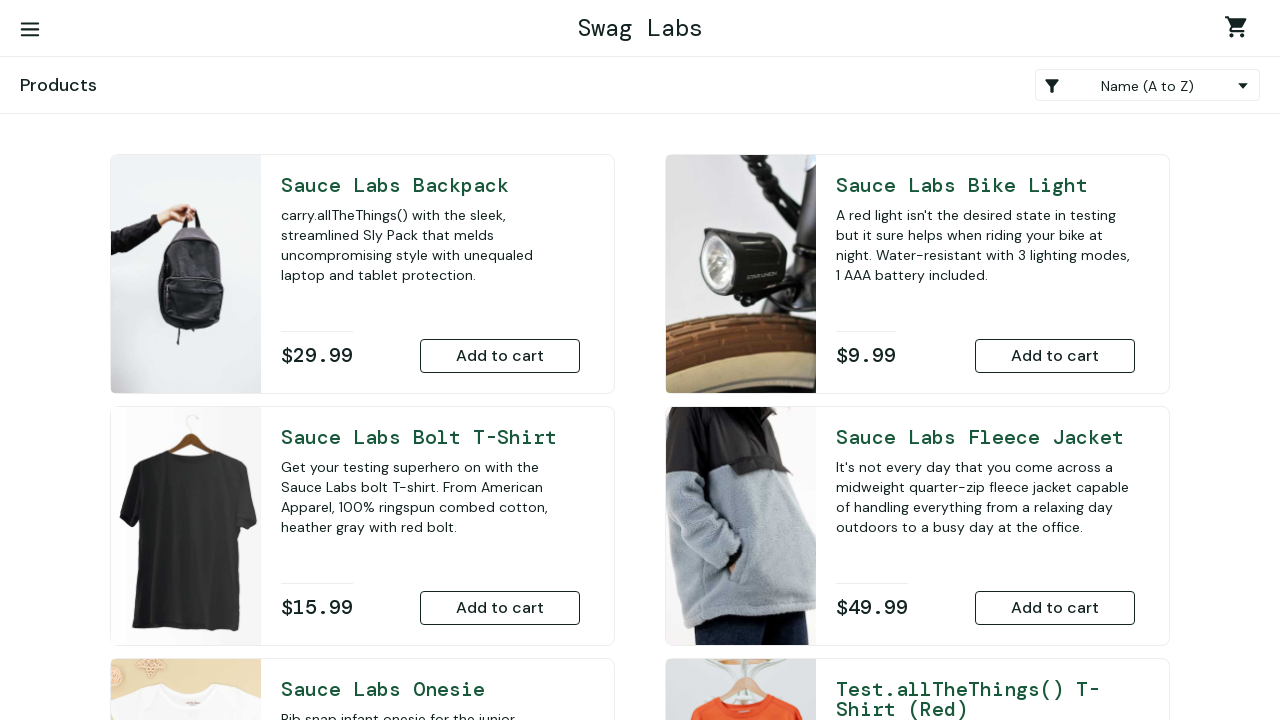

Located all product name elements on inventory page
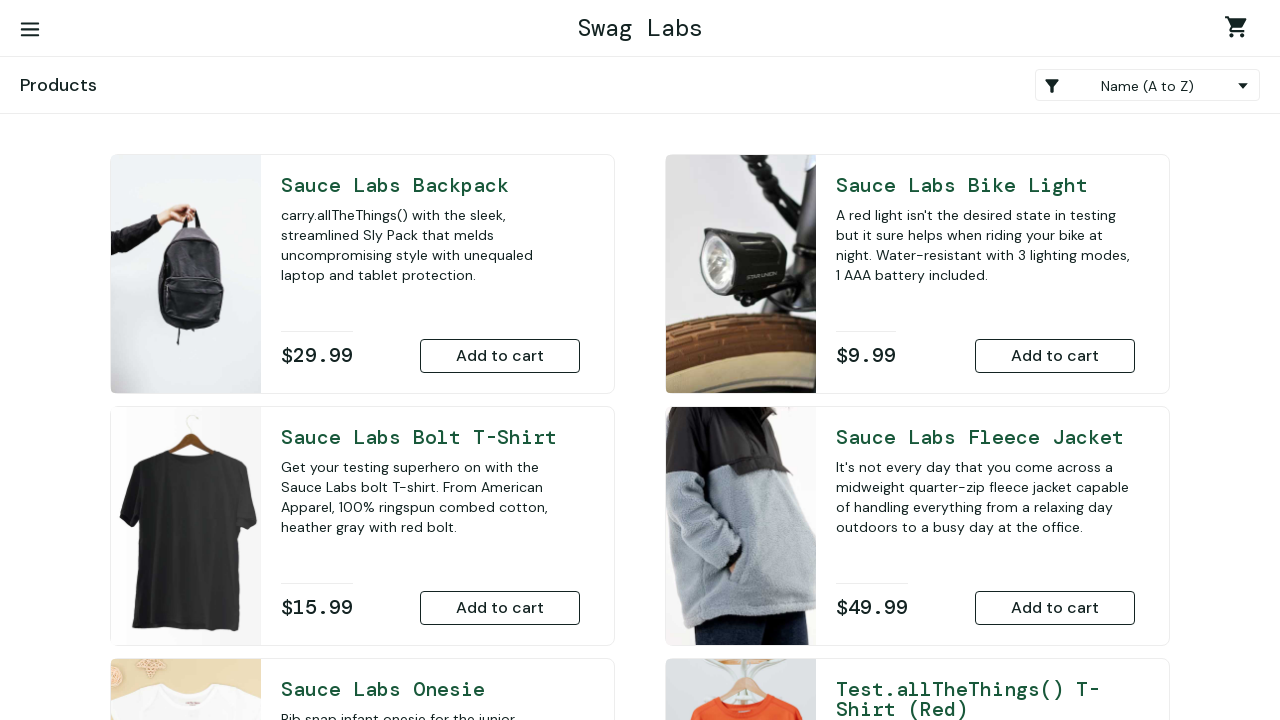

Verified that exactly 6 products are displayed on inventory page
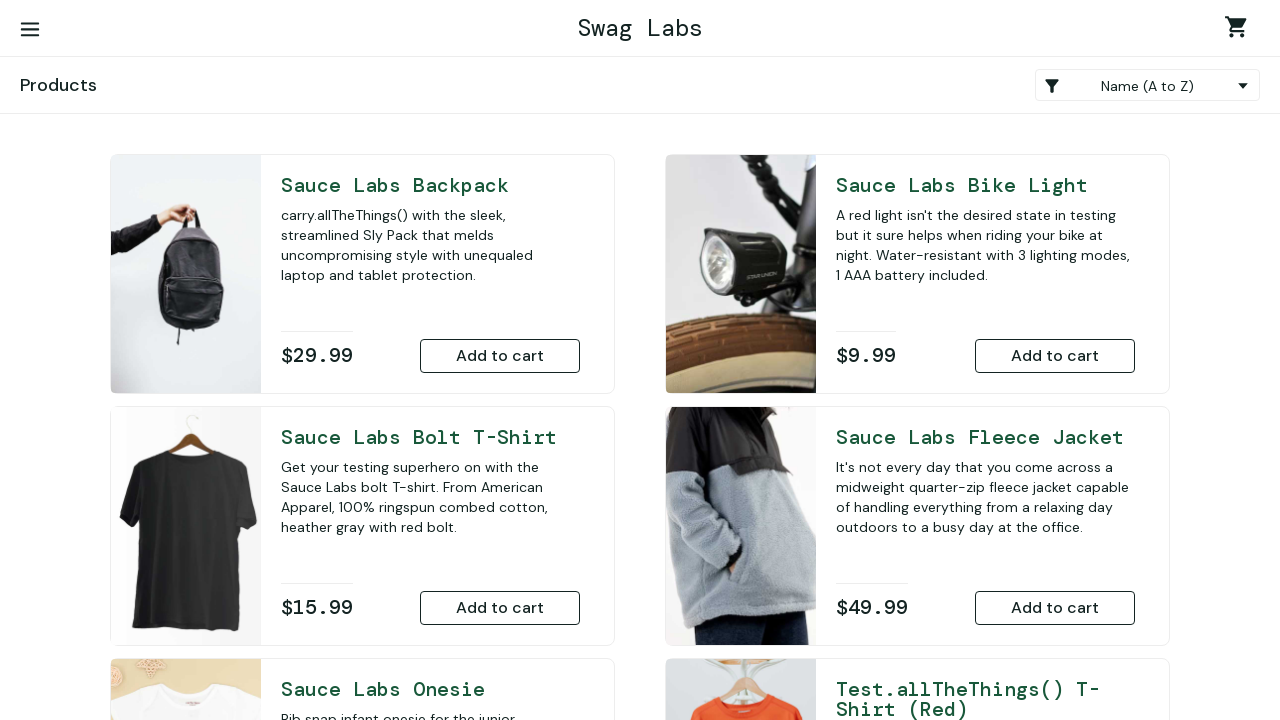

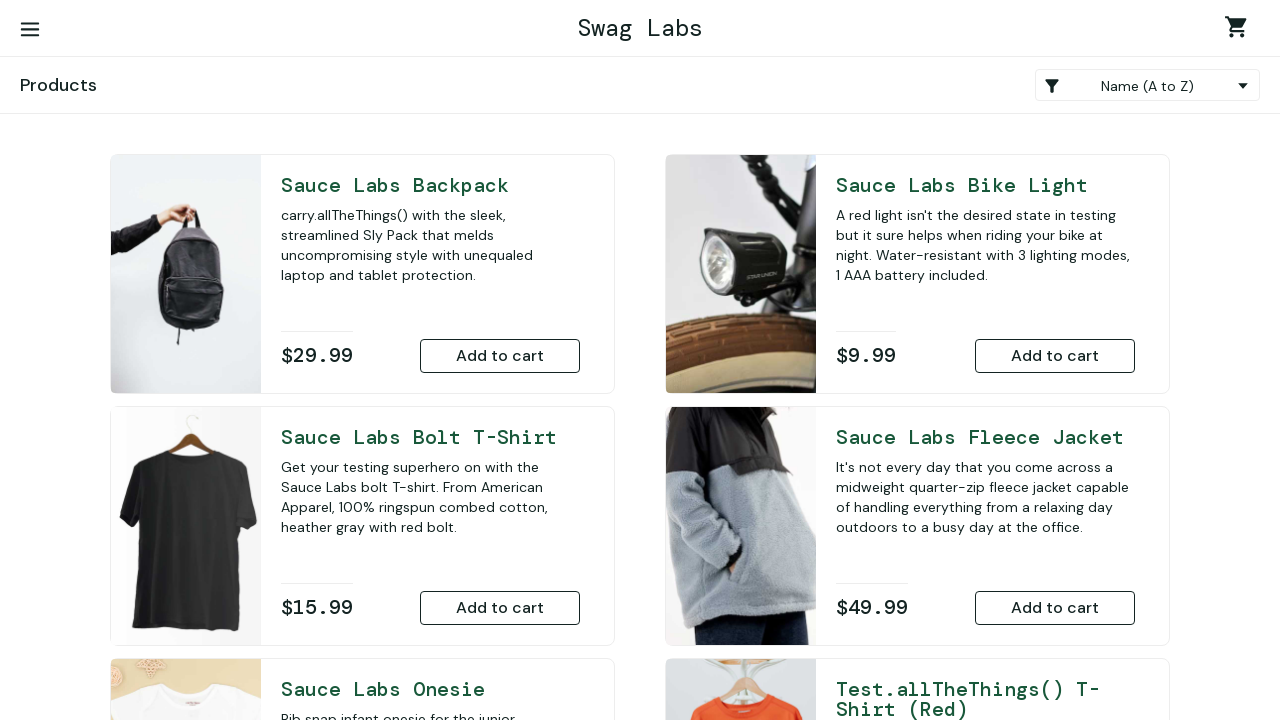